Navigates to JPL Space images page and clicks the full image button to view the featured Mars image

Starting URL: https://data-class-jpl-space.s3.amazonaws.com/JPL_Space/index.html

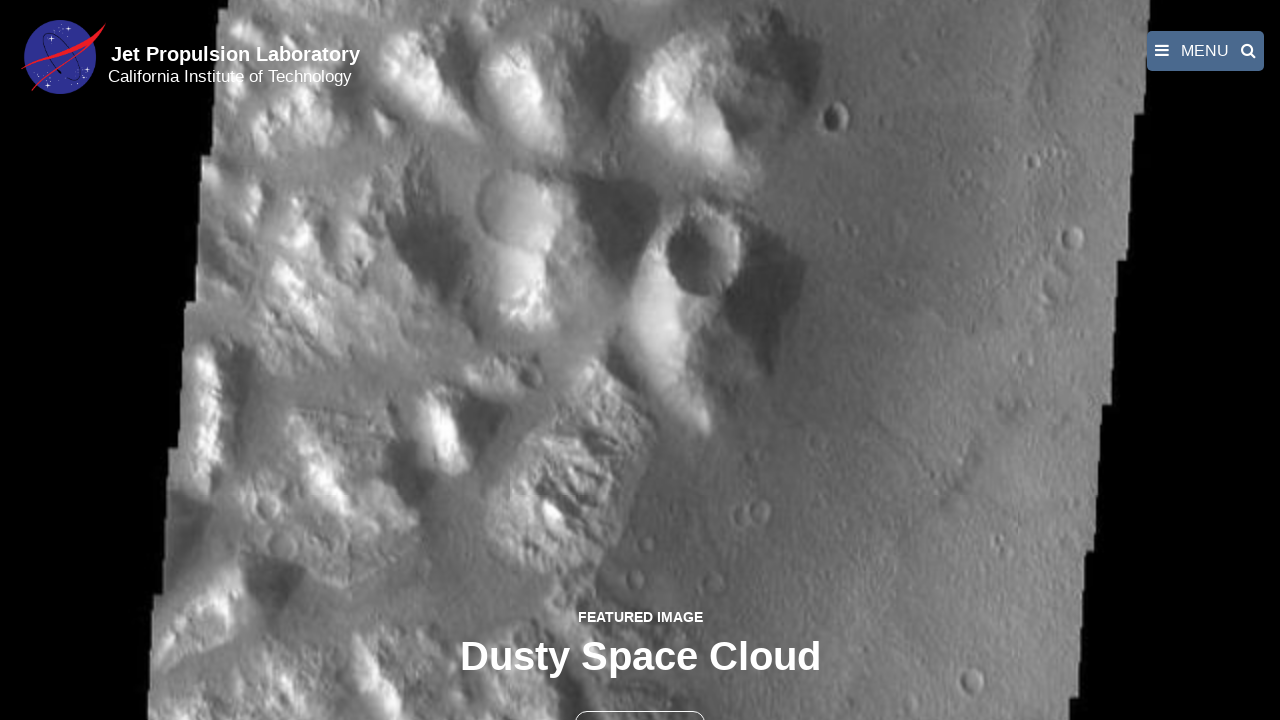

Navigated to JPL Space images page
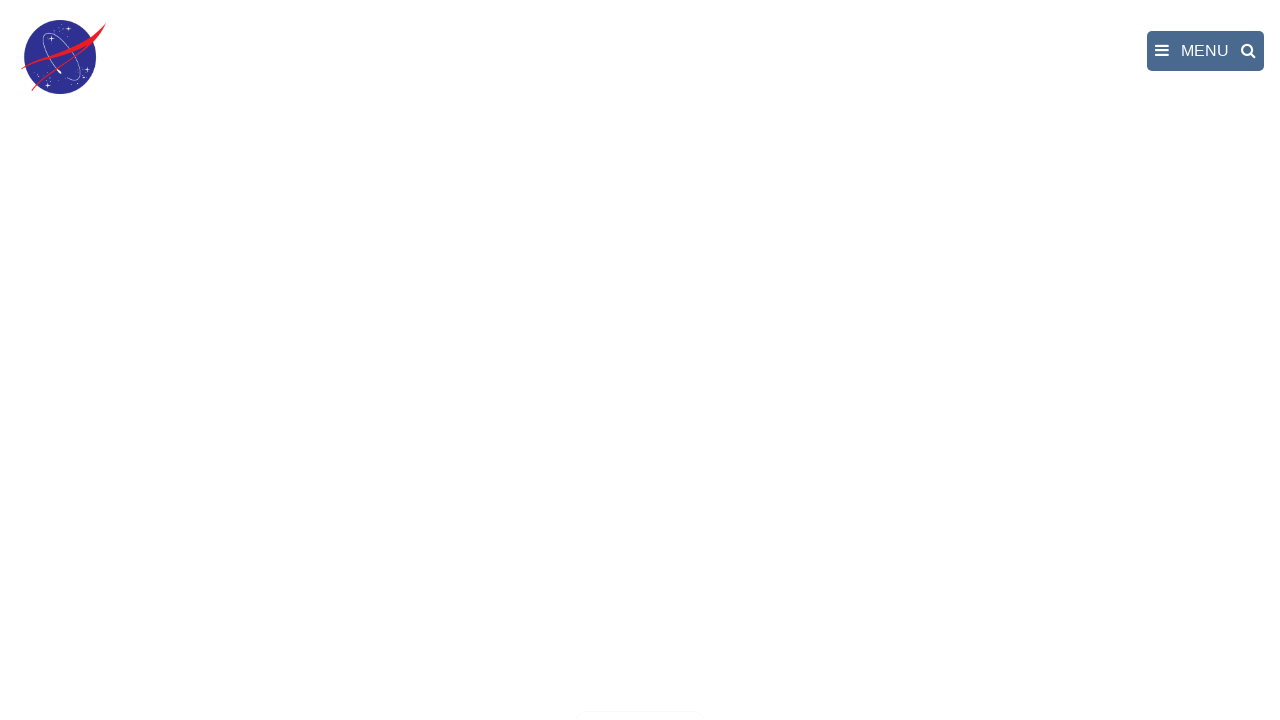

Clicked the full image button to view featured Mars image at (640, 699) on button >> nth=1
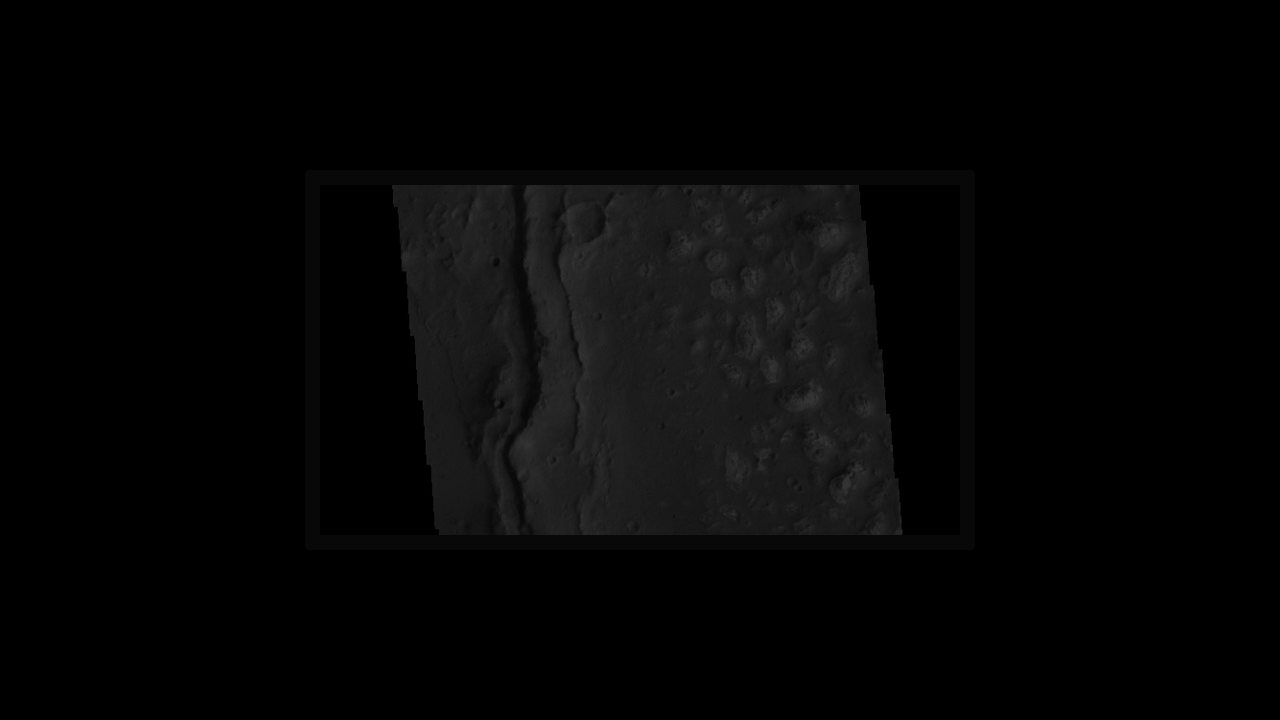

Featured Mars image loaded and became visible
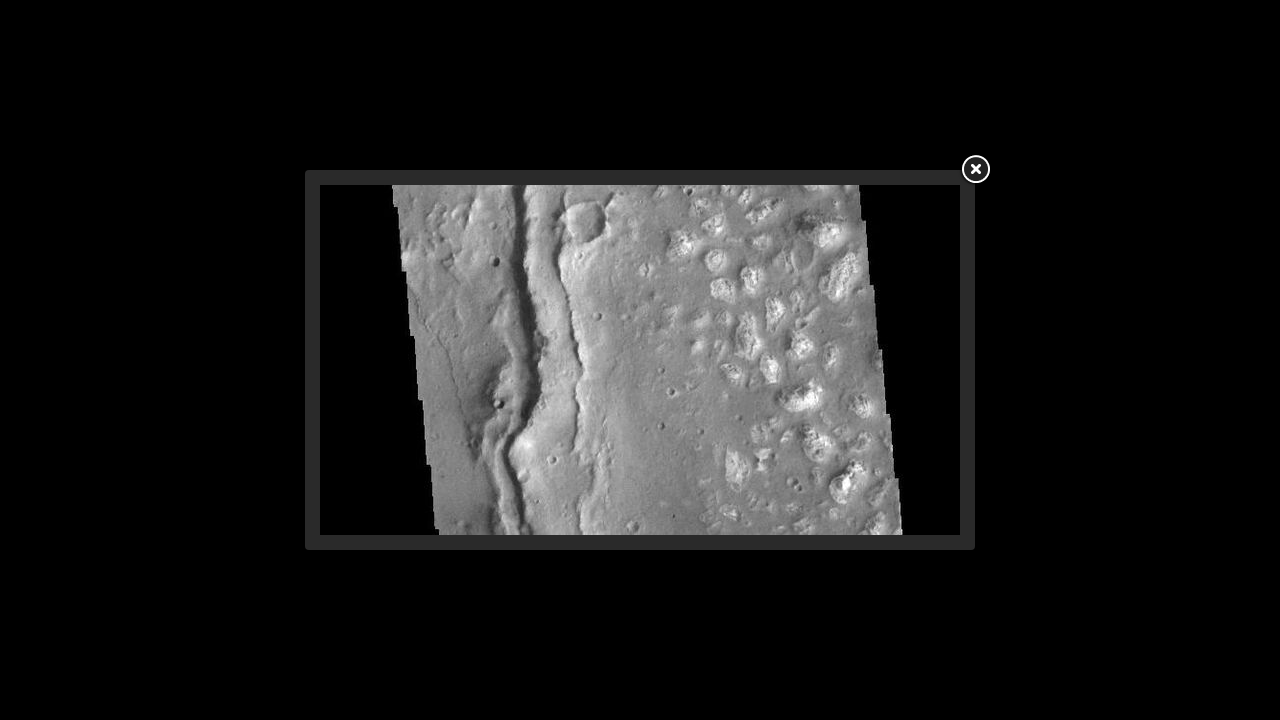

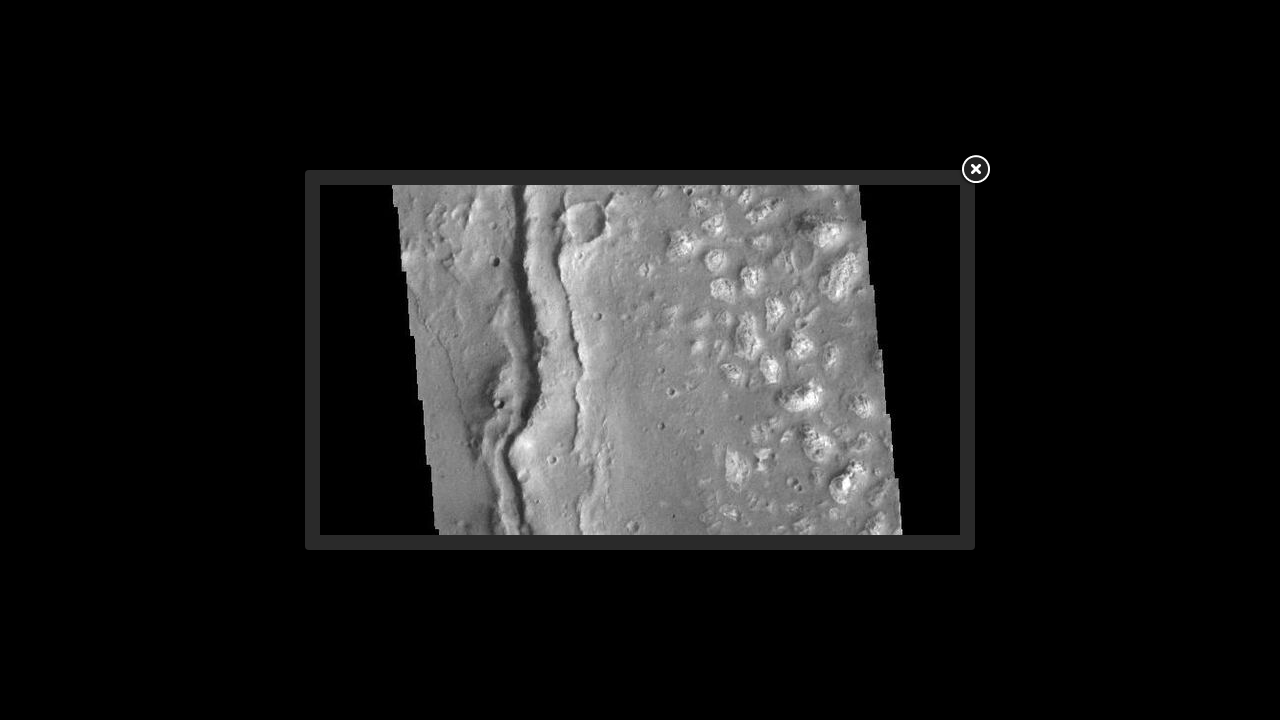